Tests dynamic loading functionality by navigating to Dynamic Loading section, clicking through Example 1 and Example 2, starting the loading process, and verifying the "Hello World!" message appears after dynamic content loads.

Starting URL: https://the-internet.herokuapp.com/

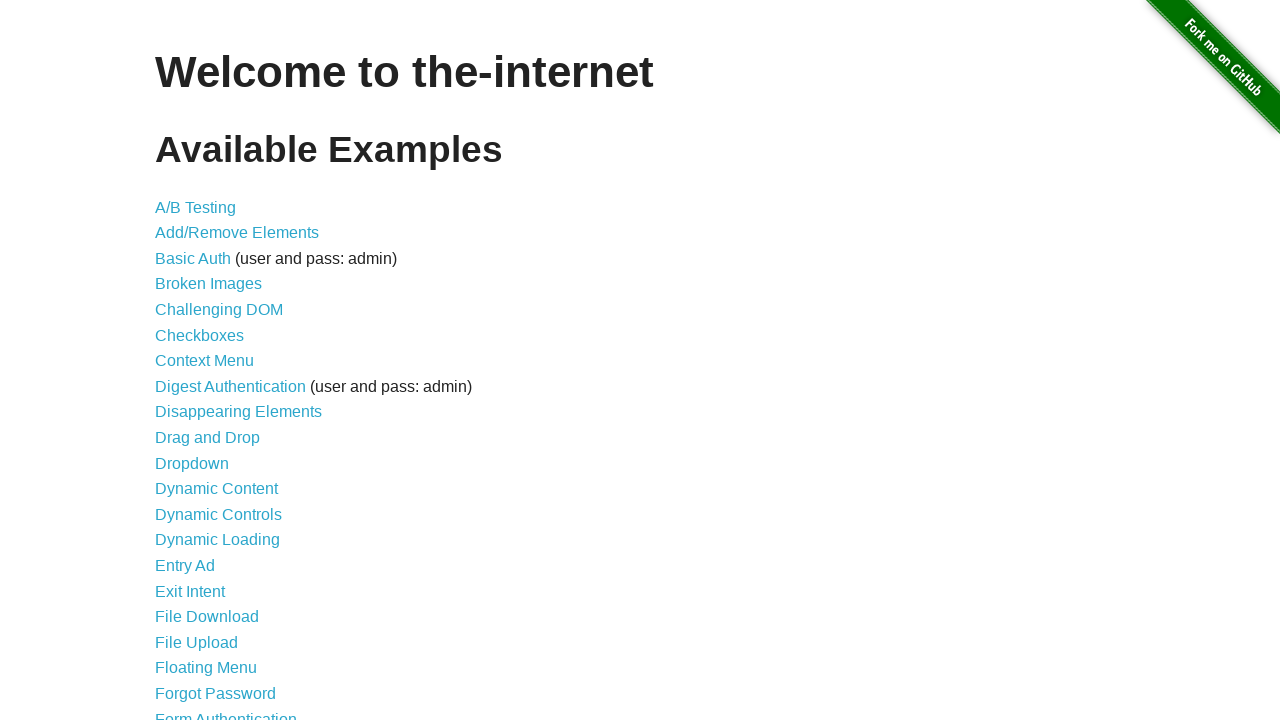

Clicked on Dynamic Loading link at (218, 540) on a:text('Dynamic Loading')
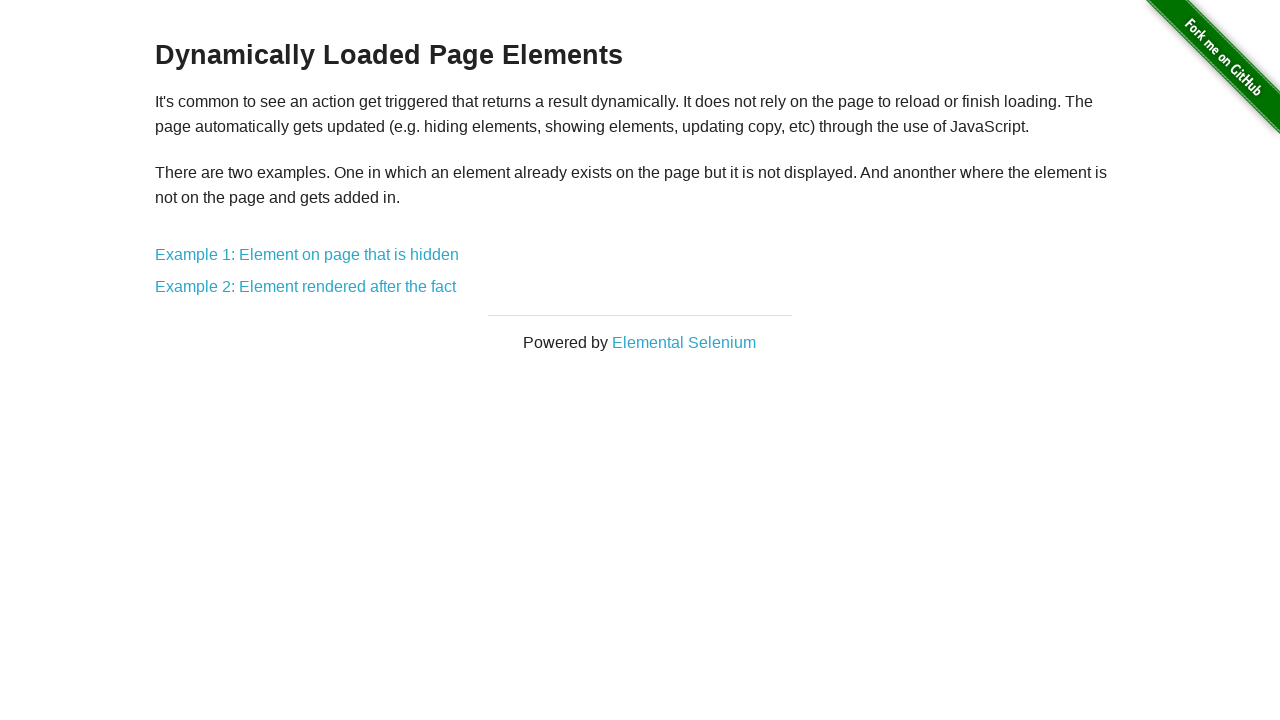

Dynamic Loading page loaded and verified
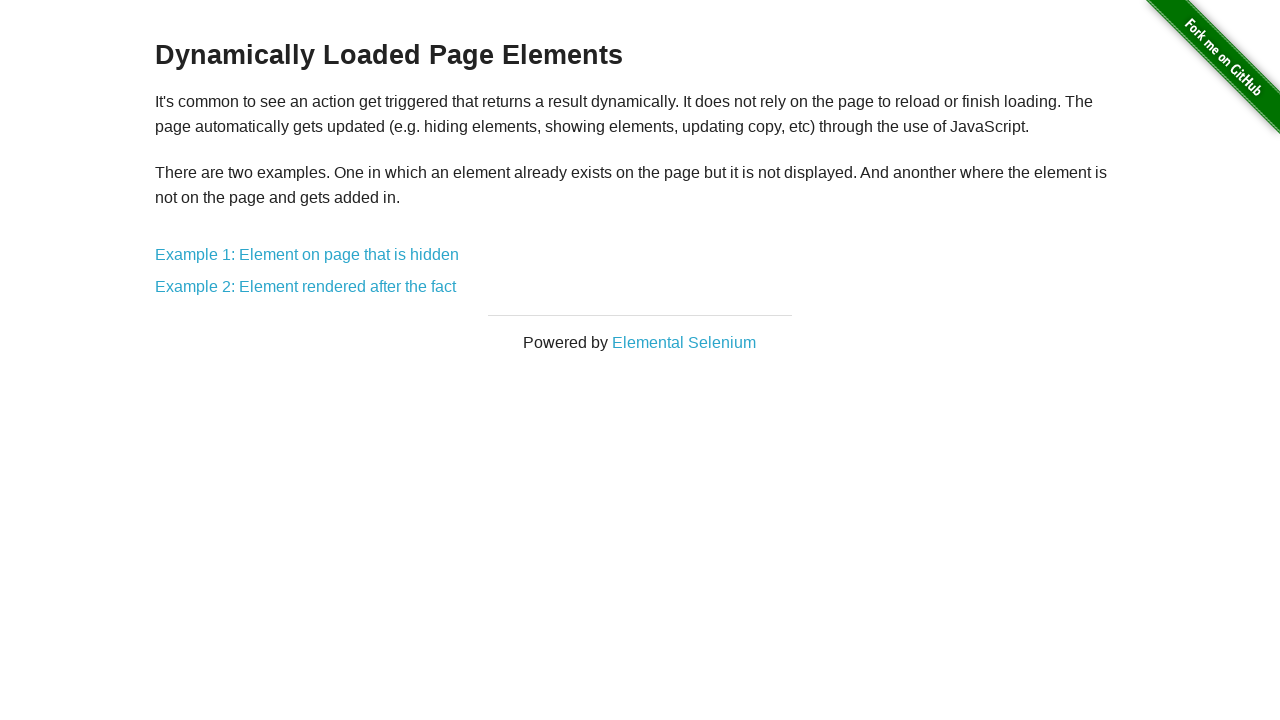

Clicked on Example 1 link at (307, 255) on a:text('Example 1')
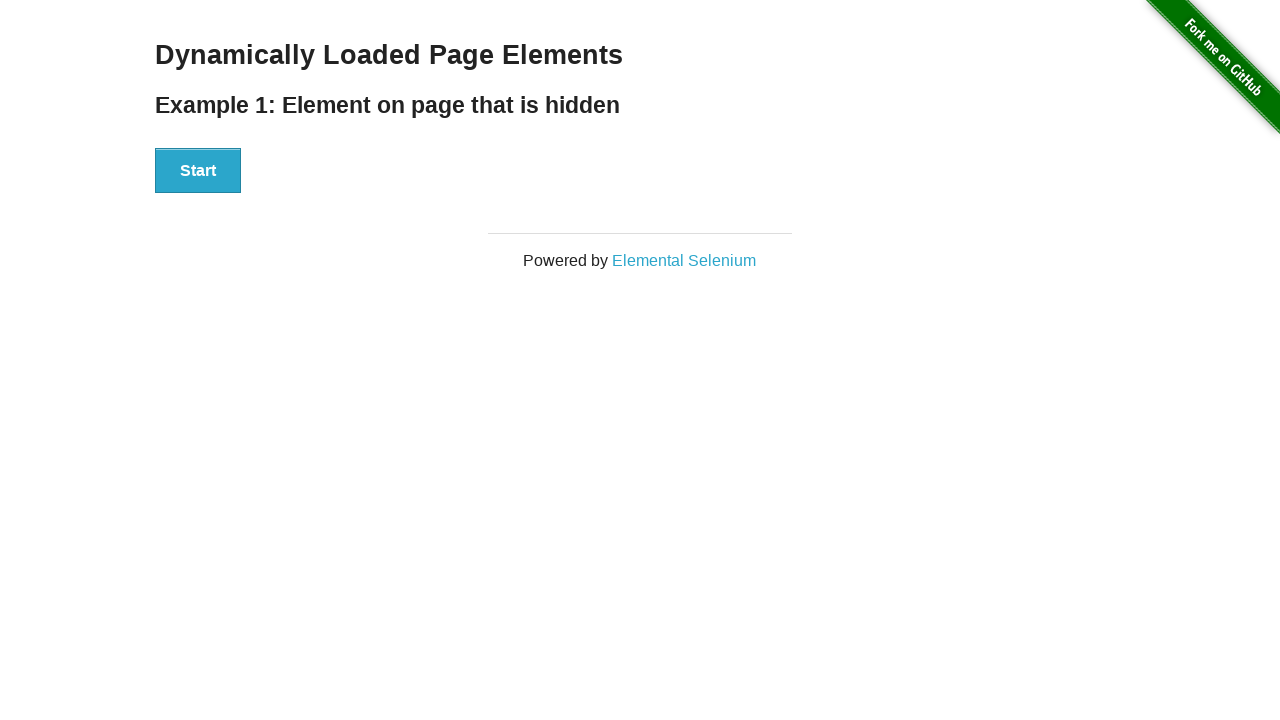

Example 1 page loaded and verified
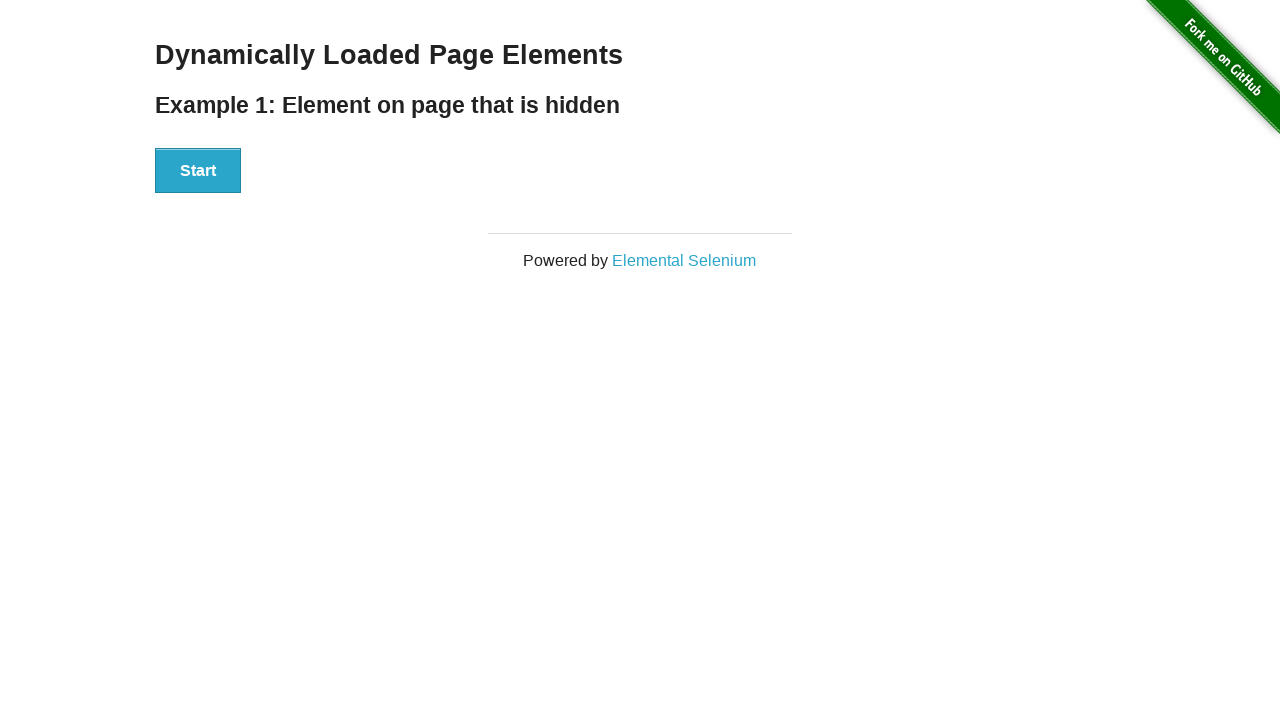

Clicked Start button on Example 1 at (198, 171) on button:text('Start')
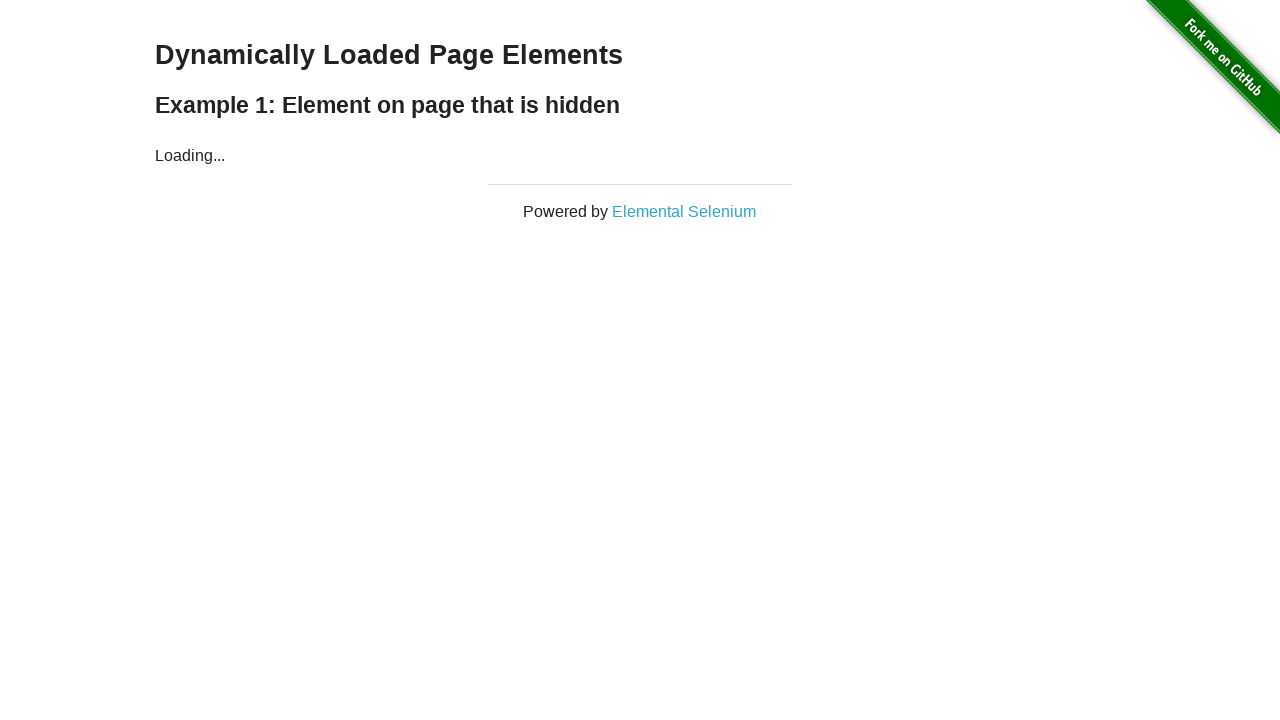

Hello World message appeared after dynamic loading on Example 1
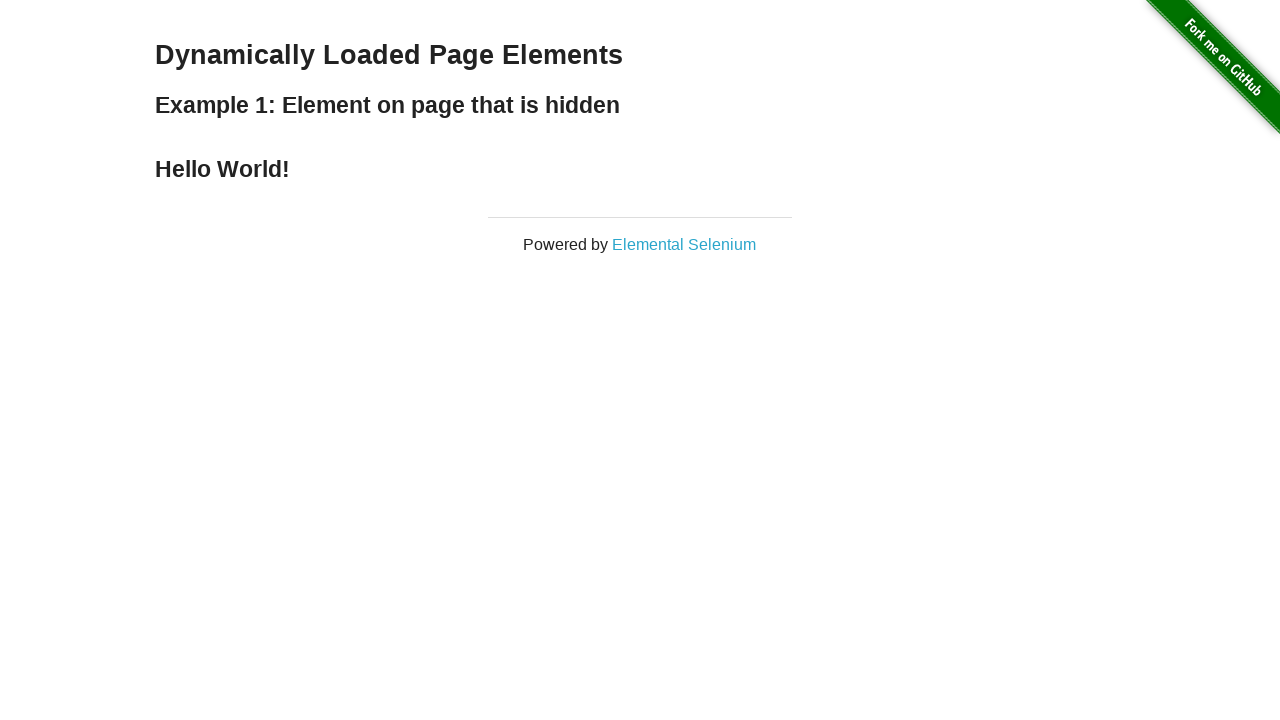

Navigated back to Dynamic Loading page
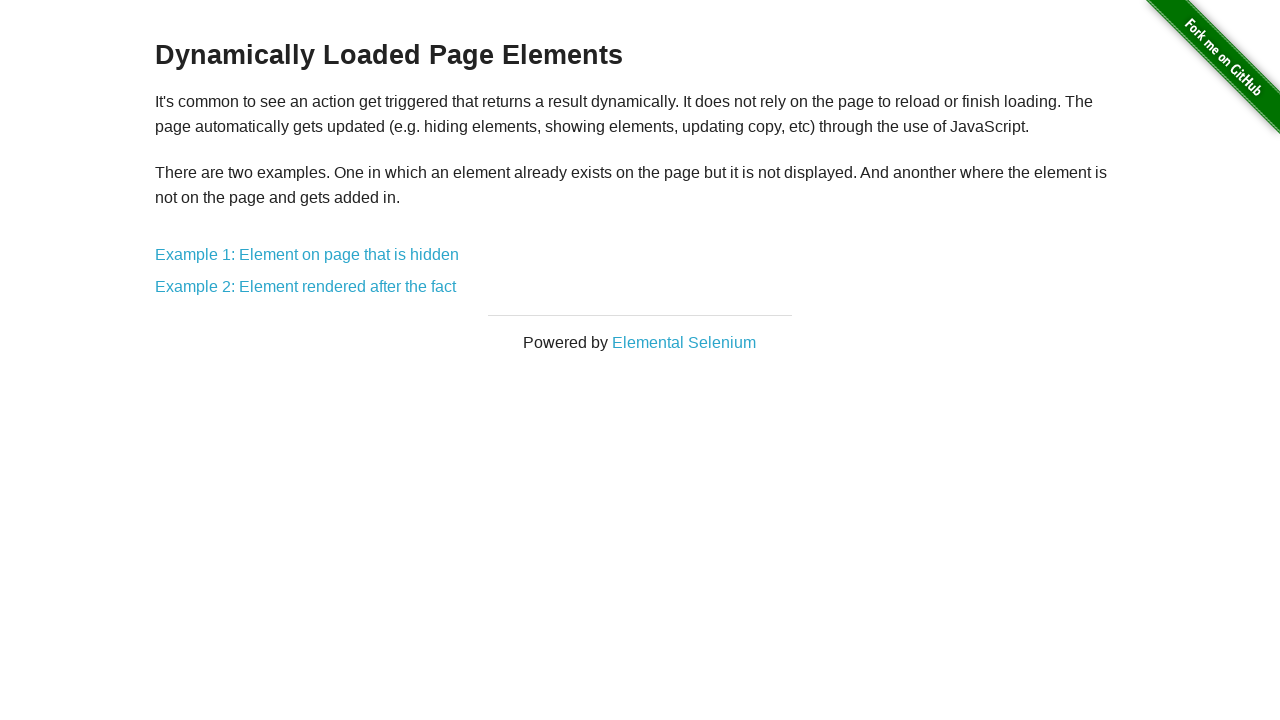

Clicked on Example 2 link at (306, 287) on a:text('Example 2')
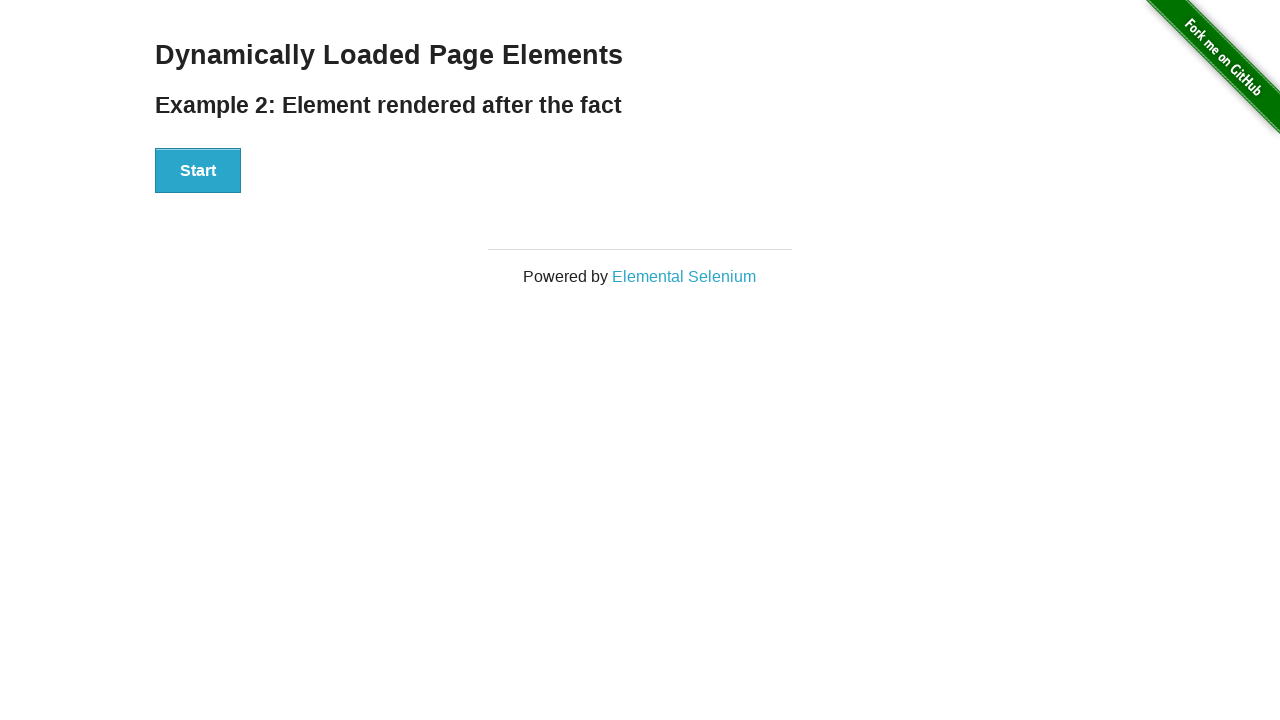

Example 2 page loaded and verified
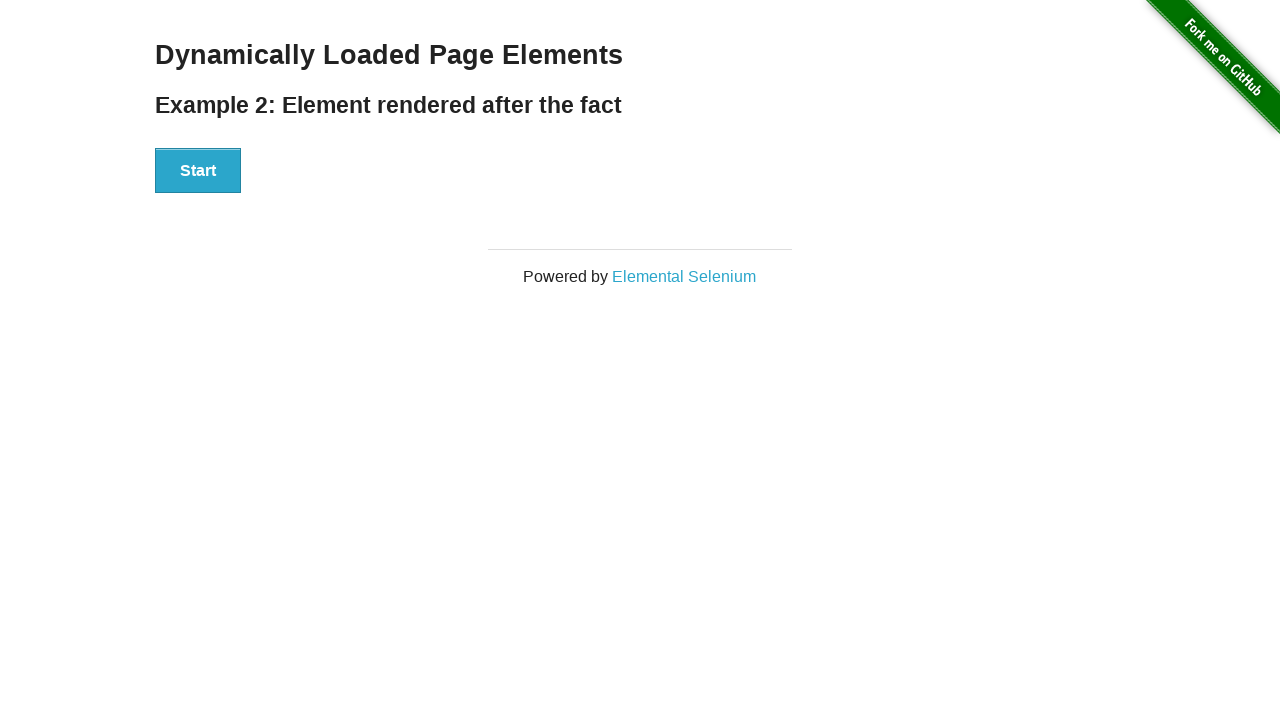

Clicked Start button on Example 2 at (198, 171) on button:text('Start')
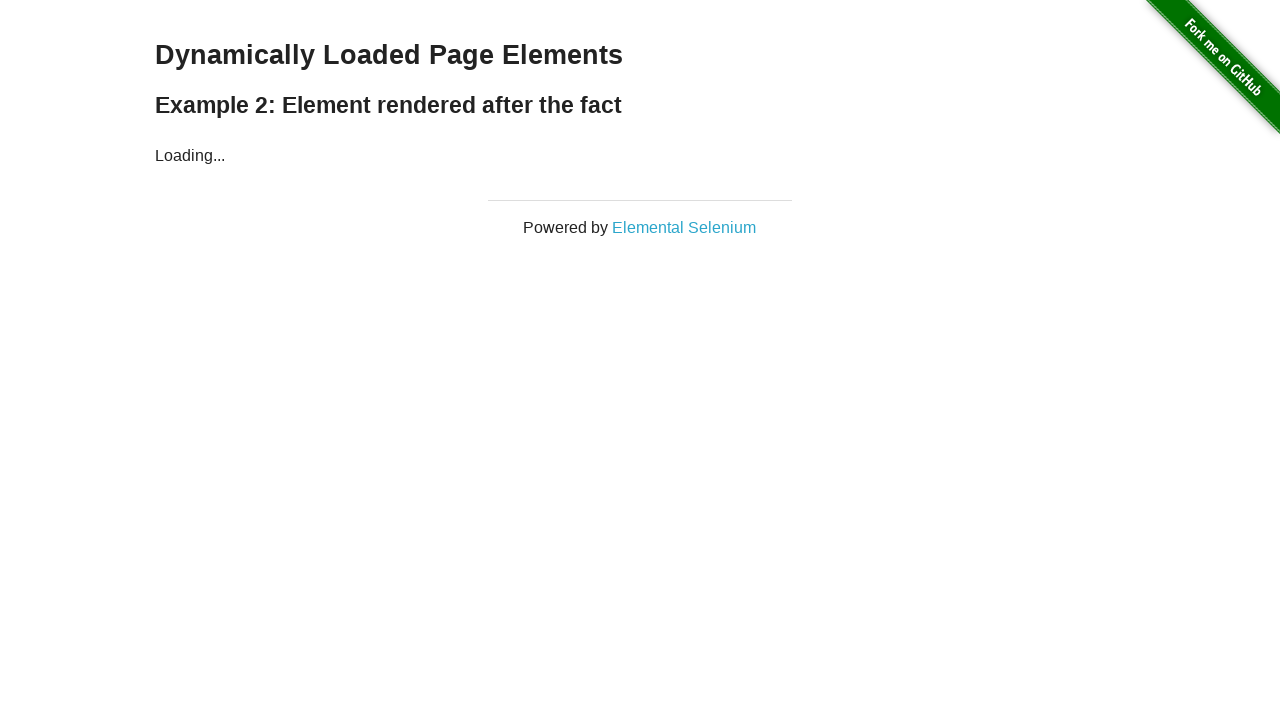

Hello World message appeared after dynamic loading on Example 2
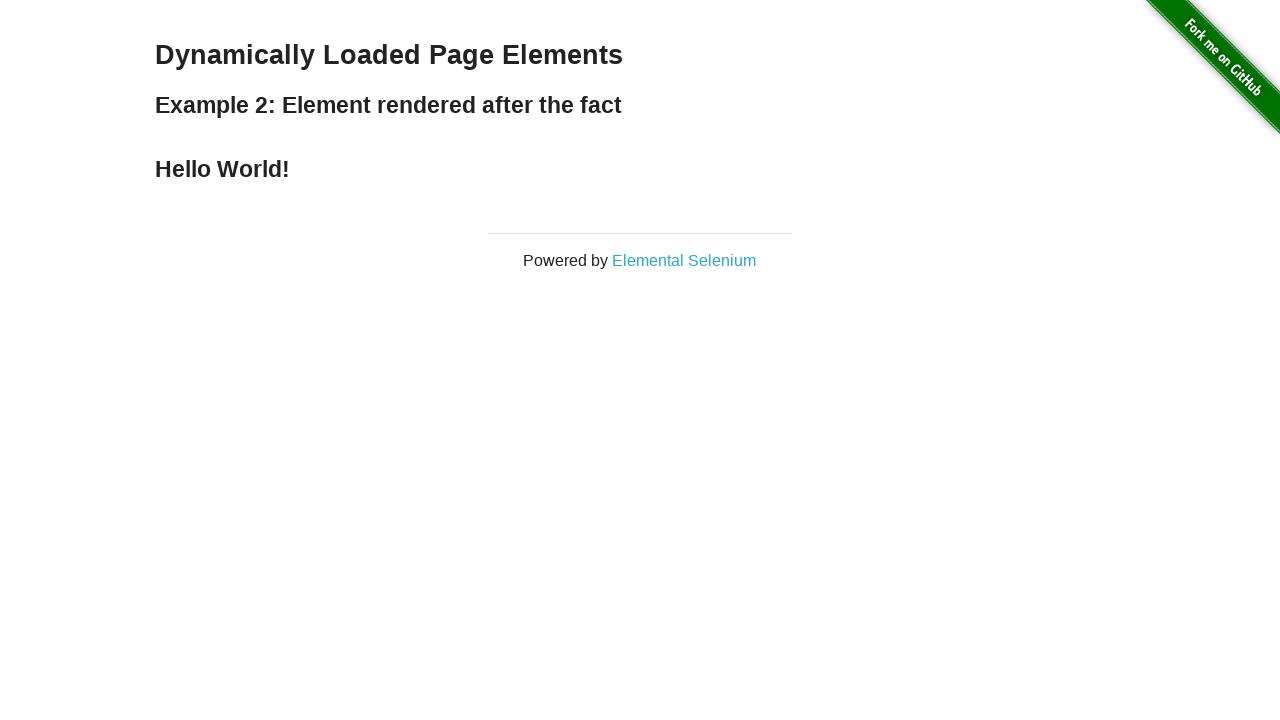

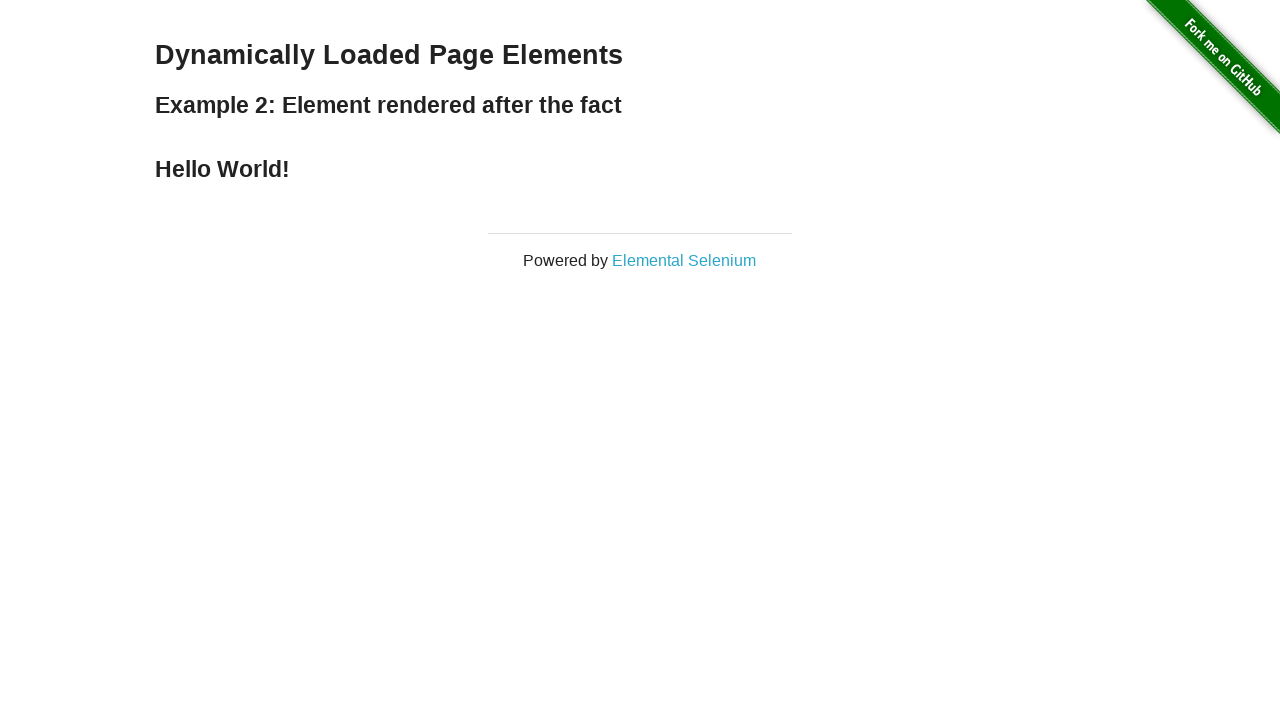